Tests dynamic loading Example 2 where an element is not present in DOM initially, clicks Start button, waits for loading to complete, and verifies the element is added and becomes visible

Starting URL: https://the-internet.herokuapp.com/

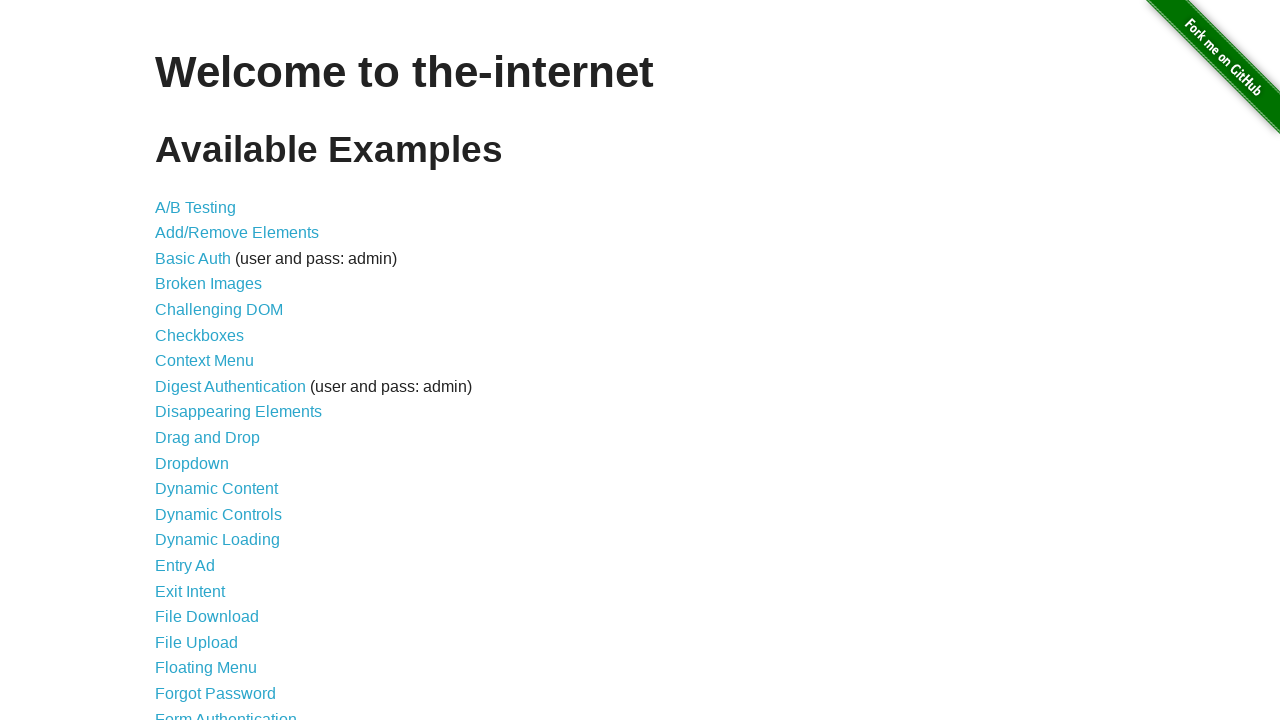

Clicked on Dynamic Loading section link at (218, 540) on a[href='/dynamic_loading']
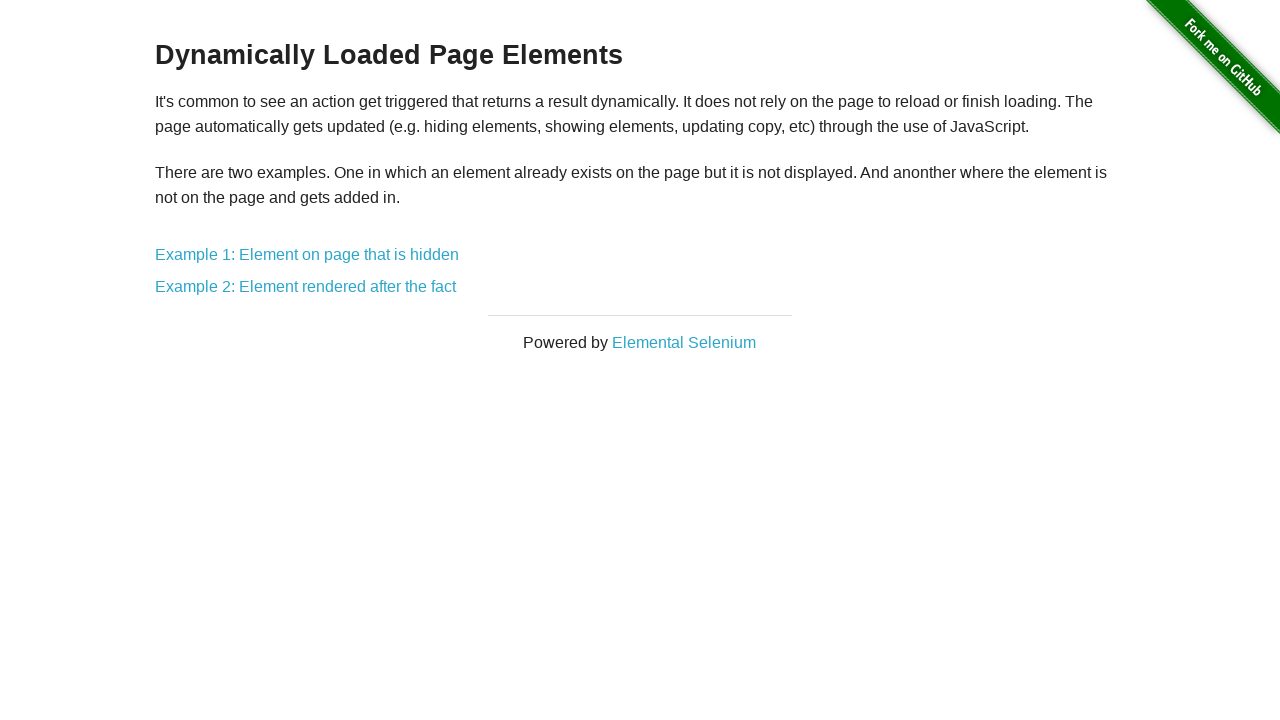

Dynamic Loading page loaded and Example 2 link appeared
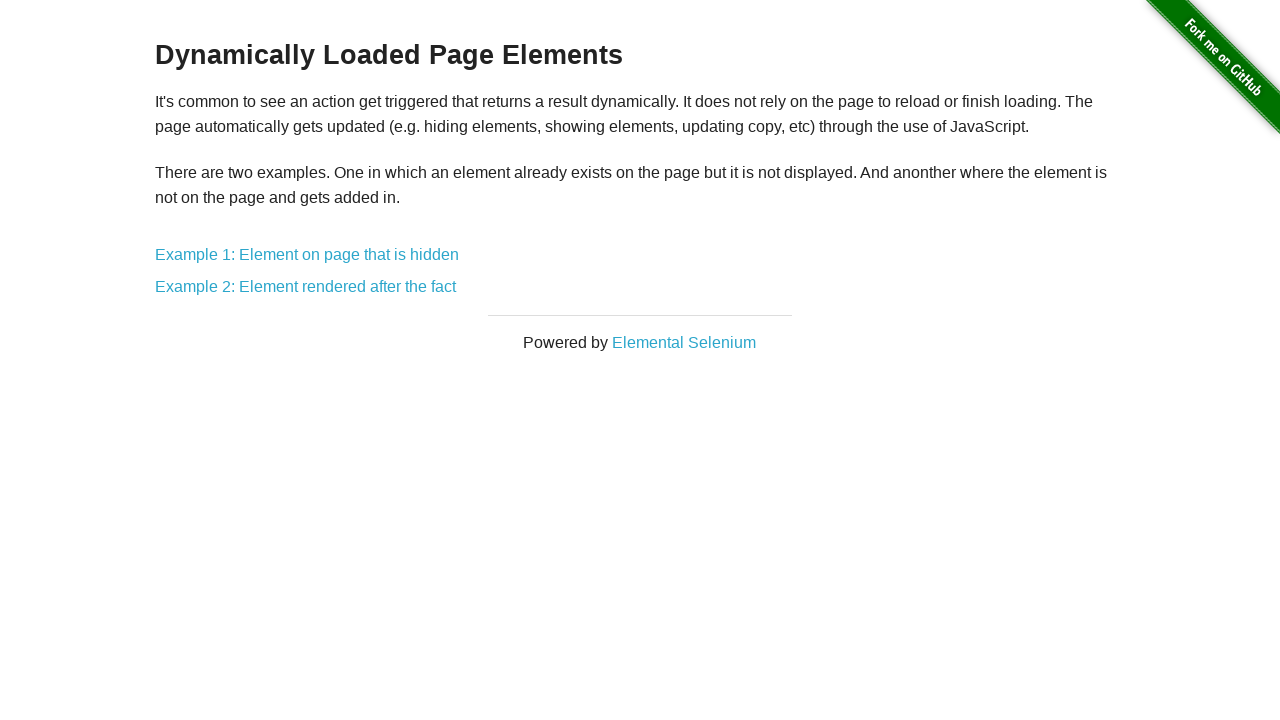

Clicked on Example 2 link at (306, 287) on a[href='/dynamic_loading/2']
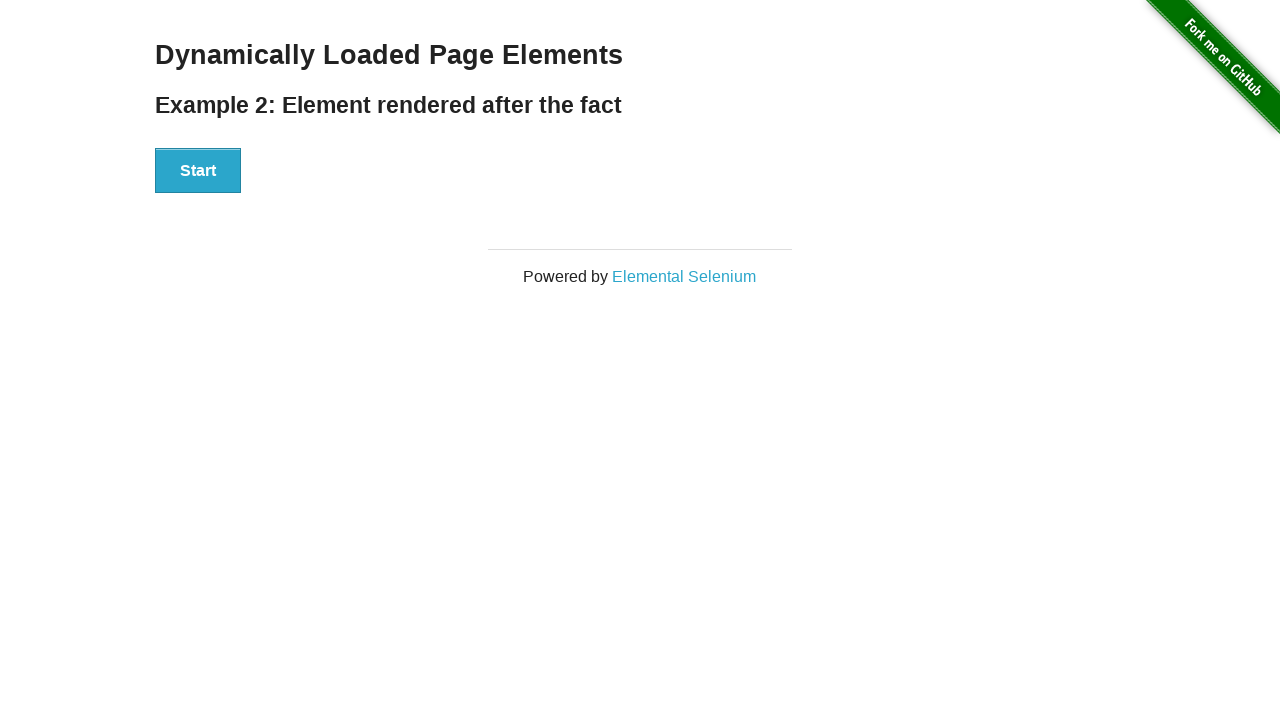

Example 2 page loaded and Start button is visible
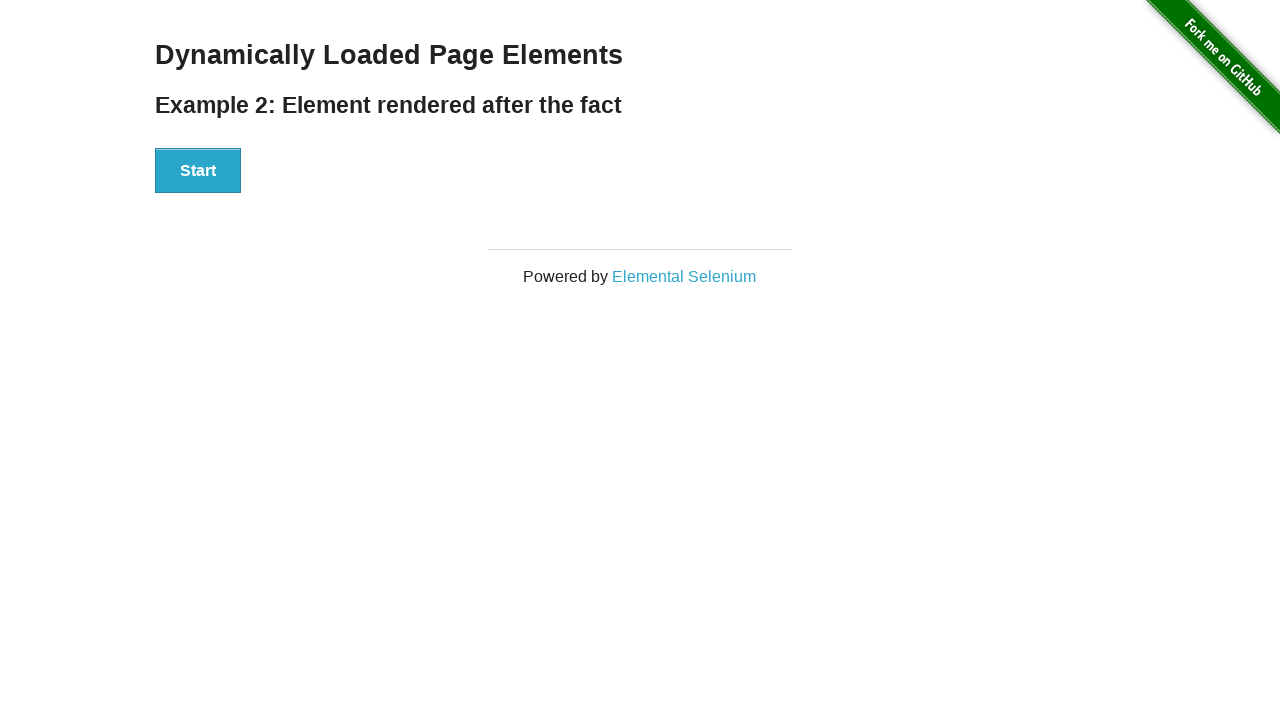

Clicked Start button to trigger dynamic loading at (198, 171) on #start button
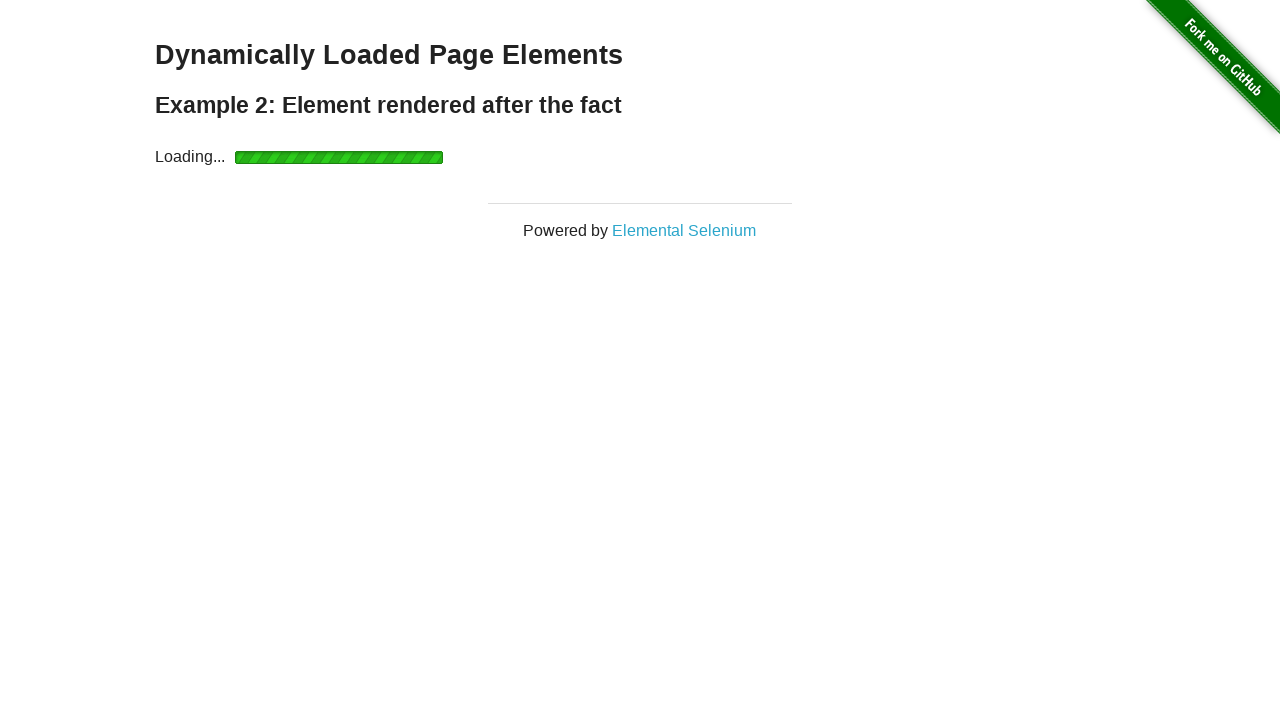

Loading progress bar disappeared
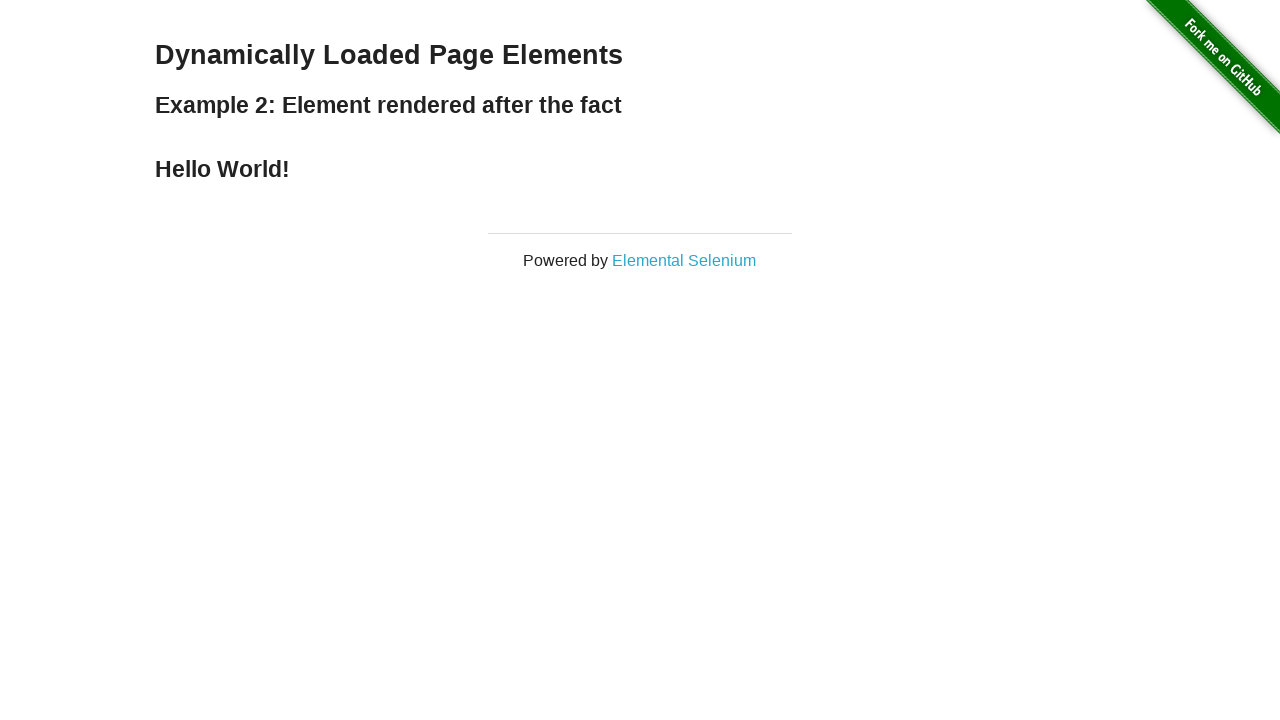

Dynamically loaded finish element became visible
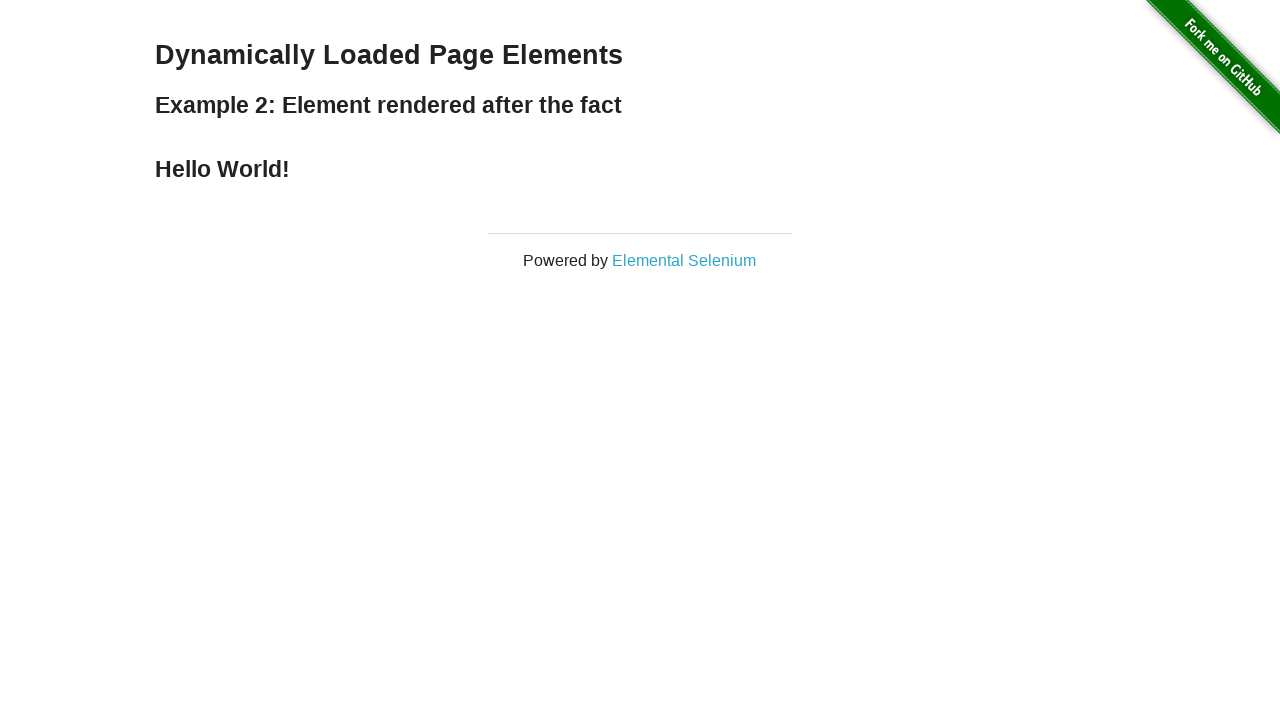

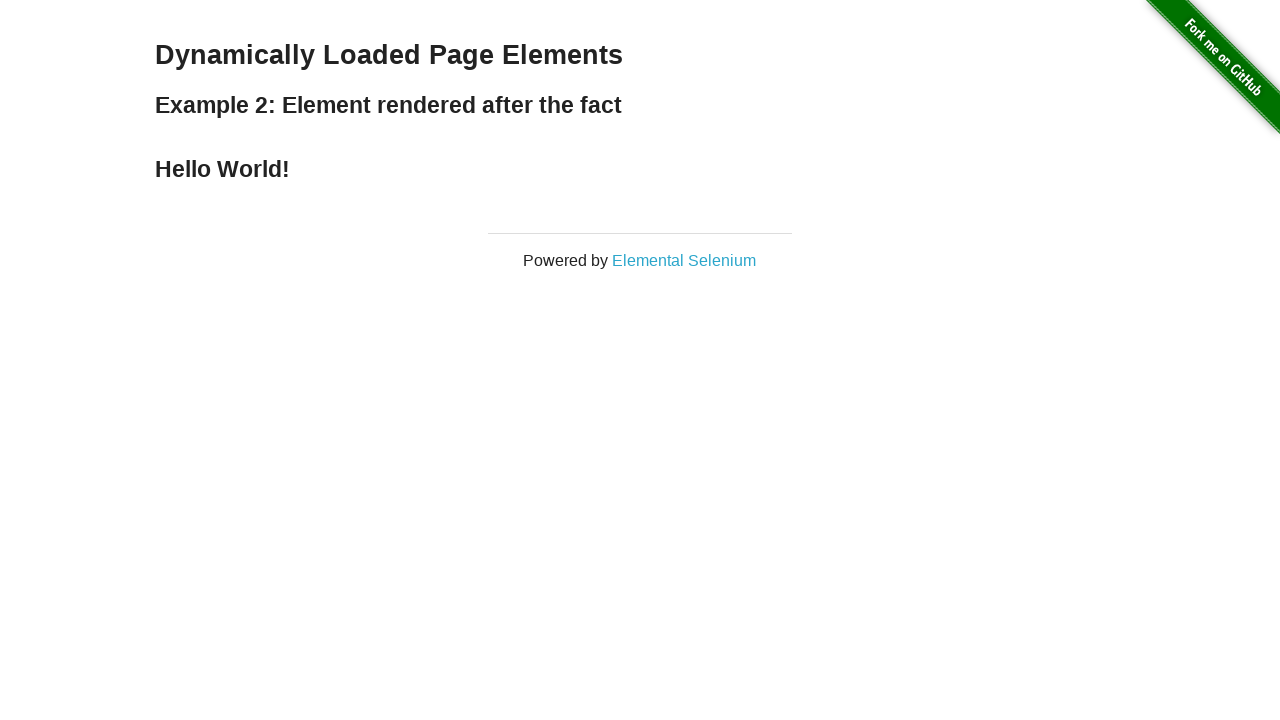